Tests the dynamic checkbox toggle functionality by clicking Remove button to make checkbox disappear, then clicking Add button to make it reappear

Starting URL: https://the-internet.herokuapp.com/dynamic_controls

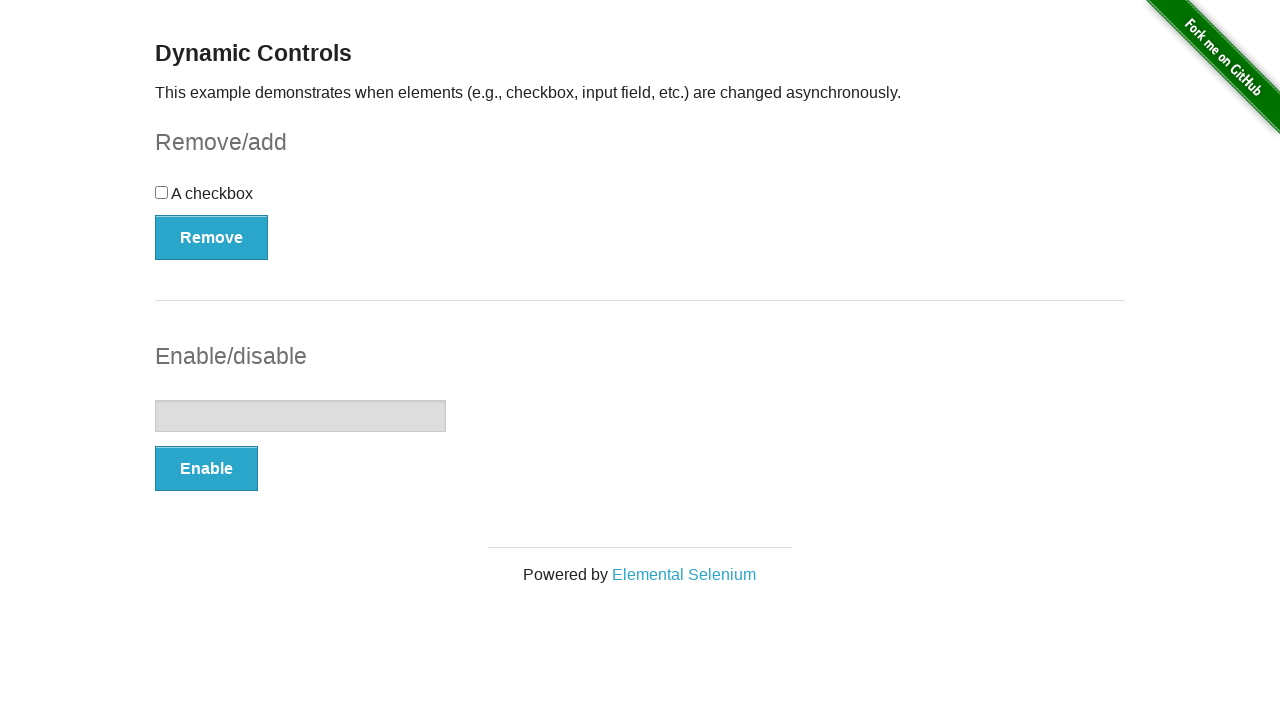

Verified checkbox exists initially
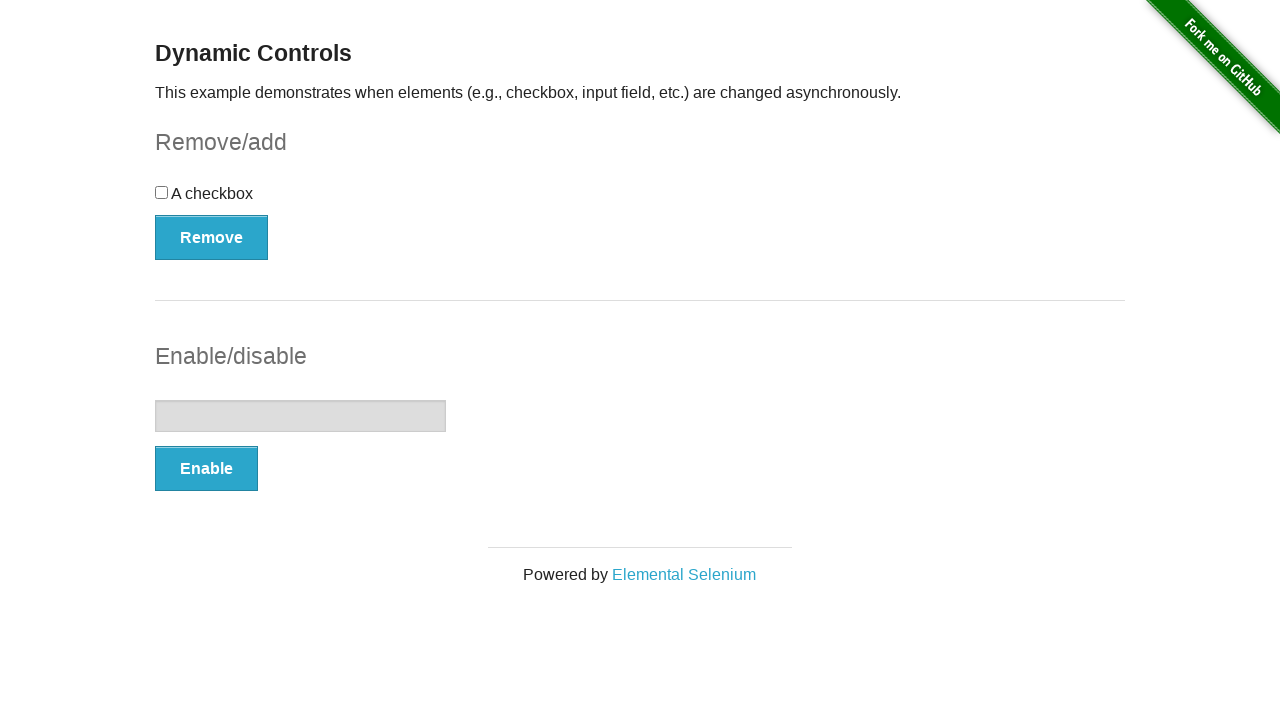

Clicked the Remove button to make checkbox disappear at (212, 237) on xpath=//button[text()='Remove']
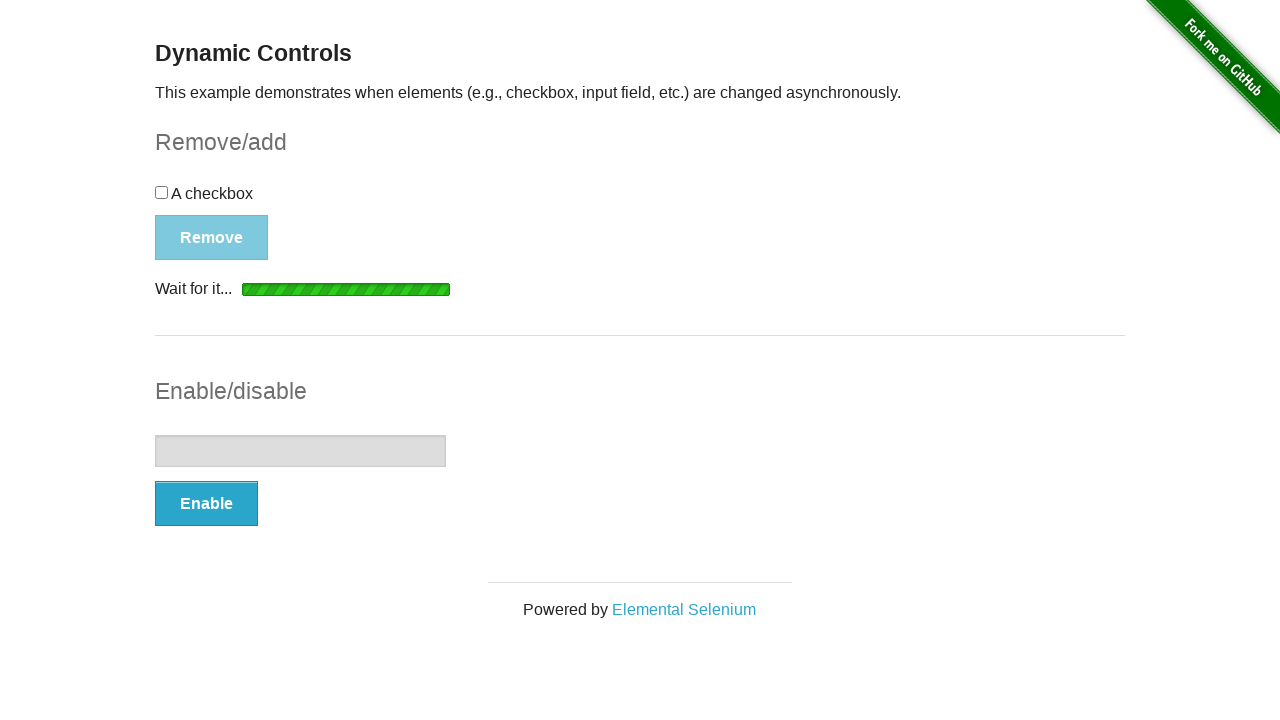

Confirmed checkbox disappeared after clicking Remove
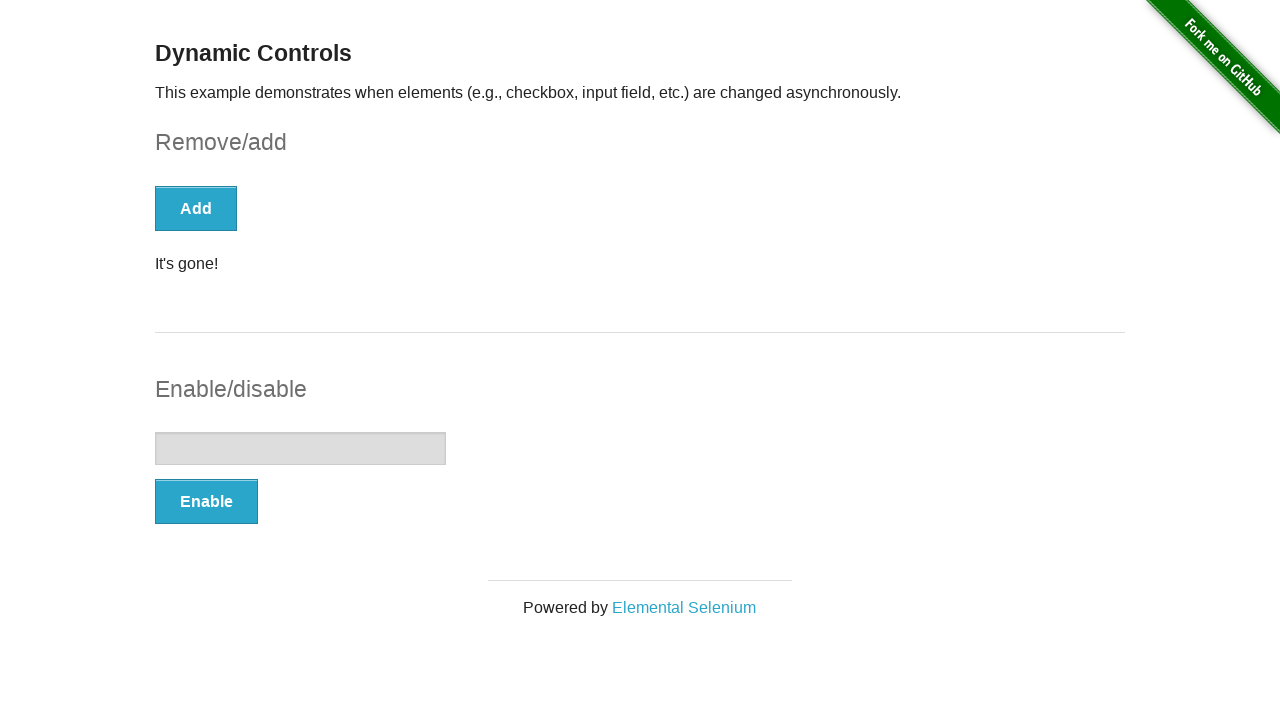

Clicked the Add button to make checkbox reappear at (196, 208) on xpath=//button[text()='Add']
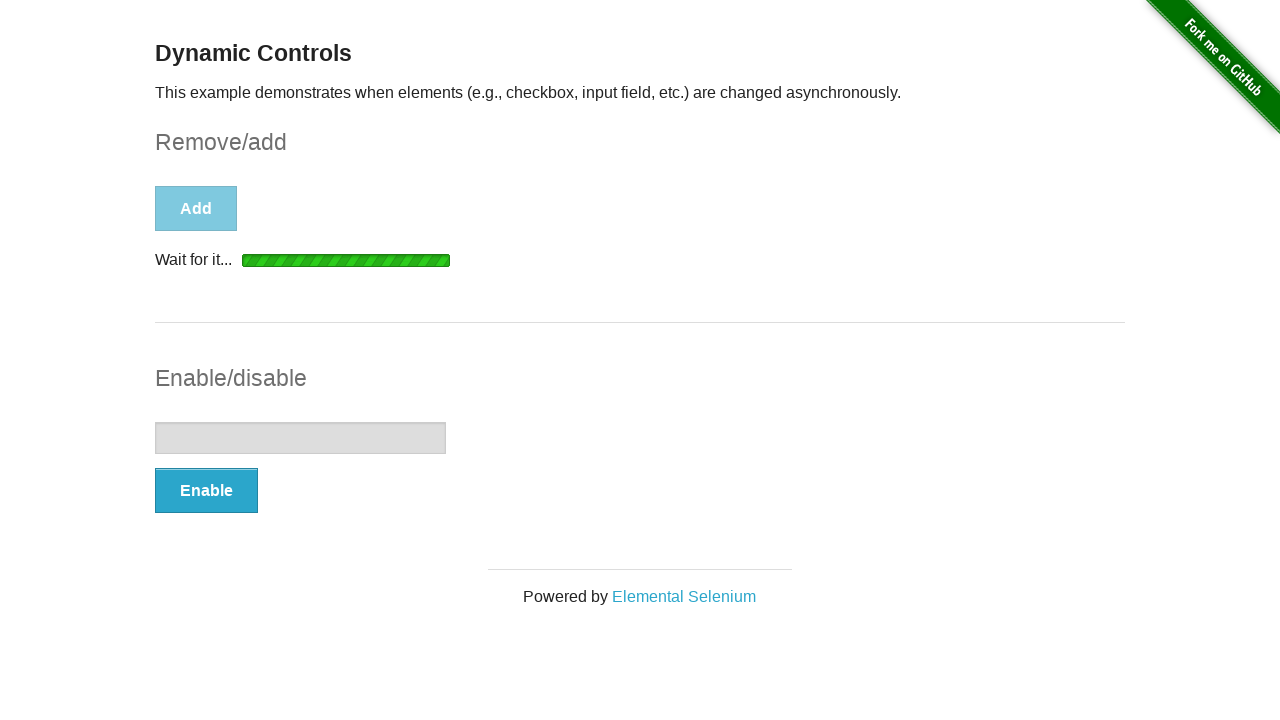

Confirmed checkbox reappeared after clicking Add
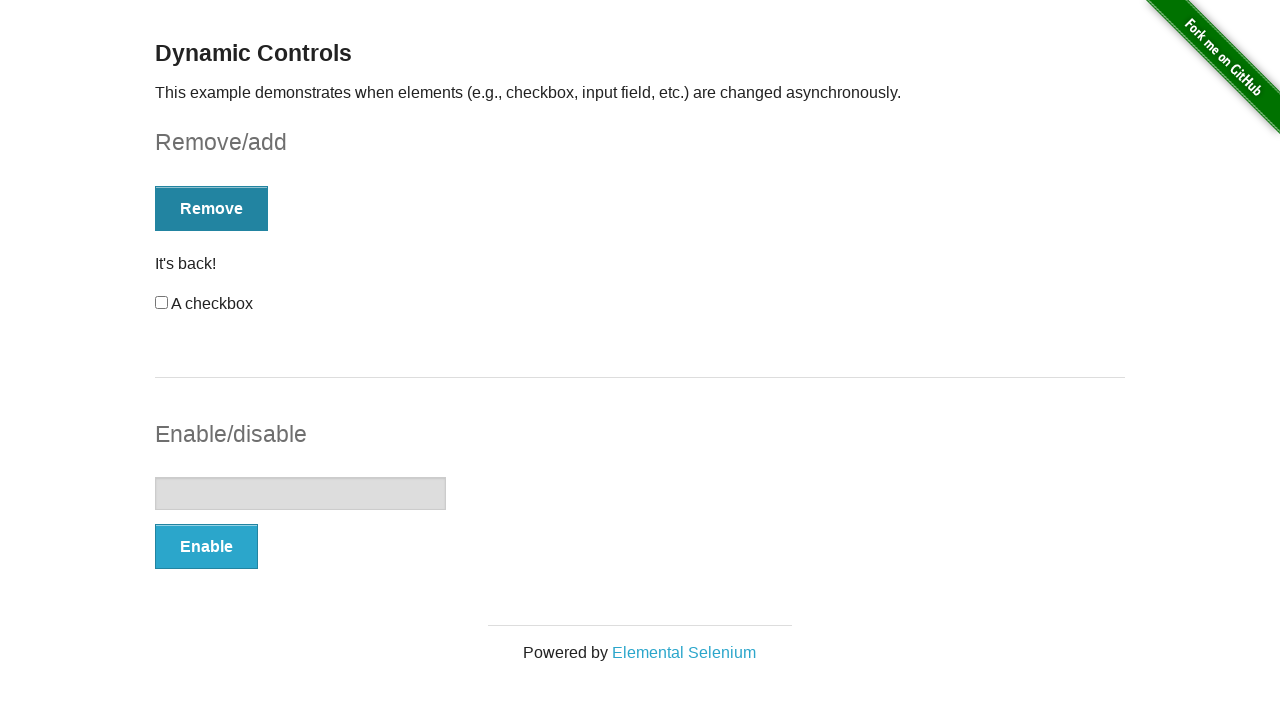

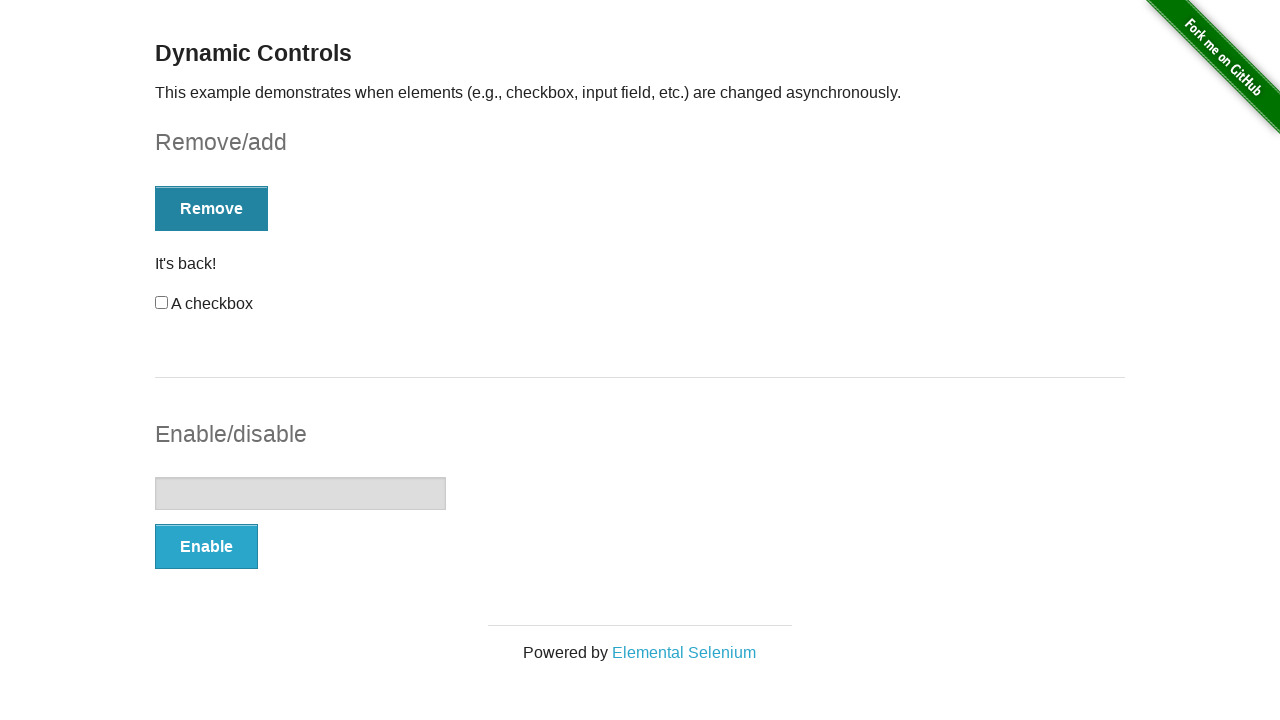